Navigates to sign-in page and tests that the email field accepts text input

Starting URL: https://cannatrader-frontend.vercel.app/home

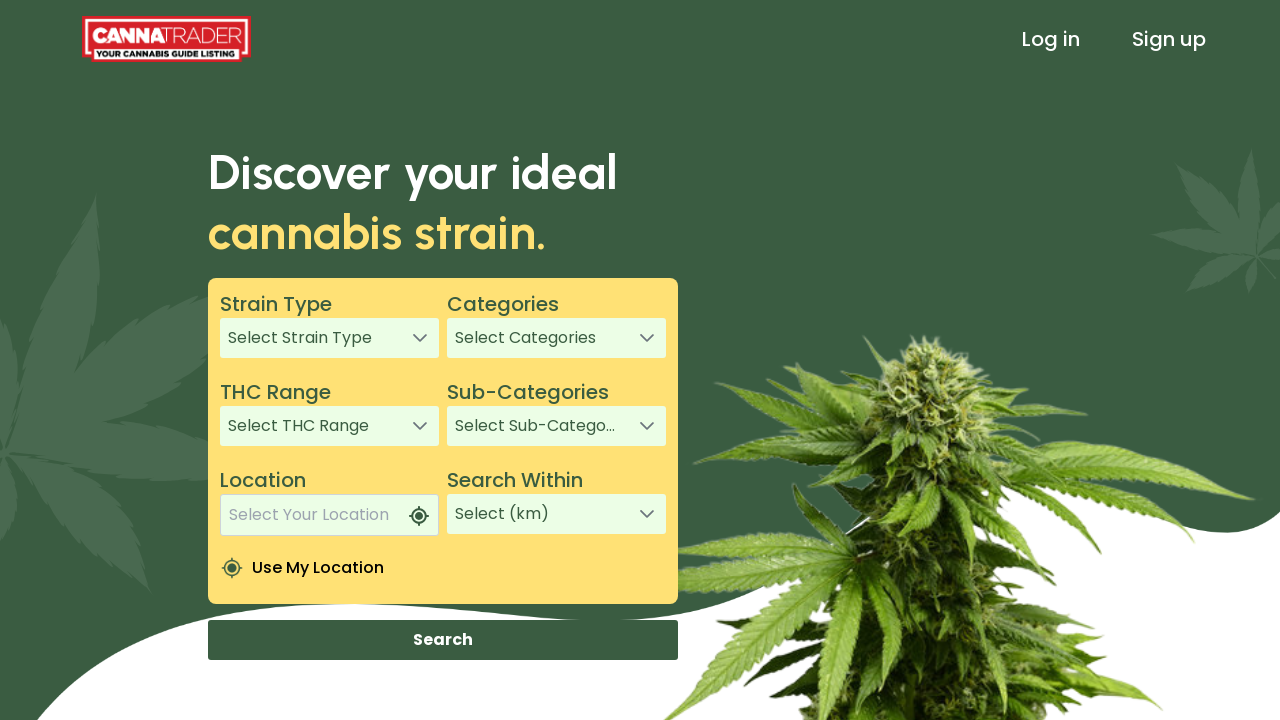

Navigated to home page
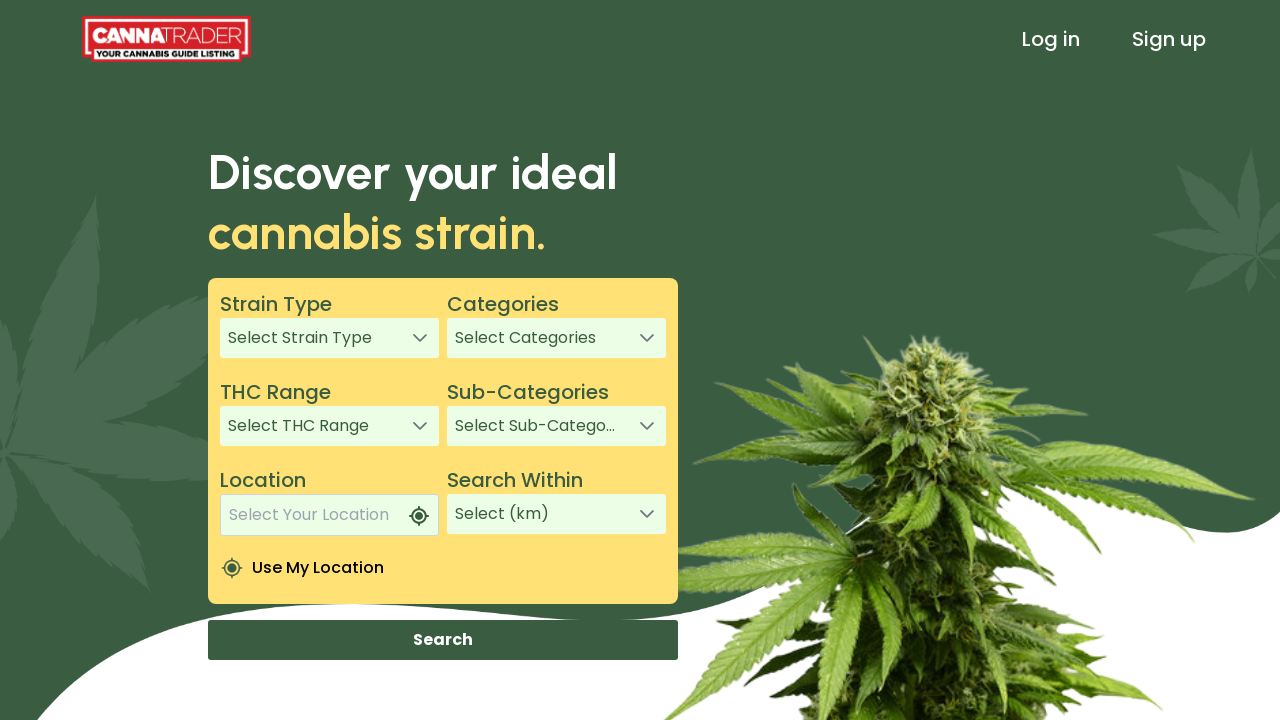

Clicked sign in link to navigate to sign-in page at (1051, 39) on xpath=/html/body/app-root/app-header/div[1]/header/div[3]/a[1]
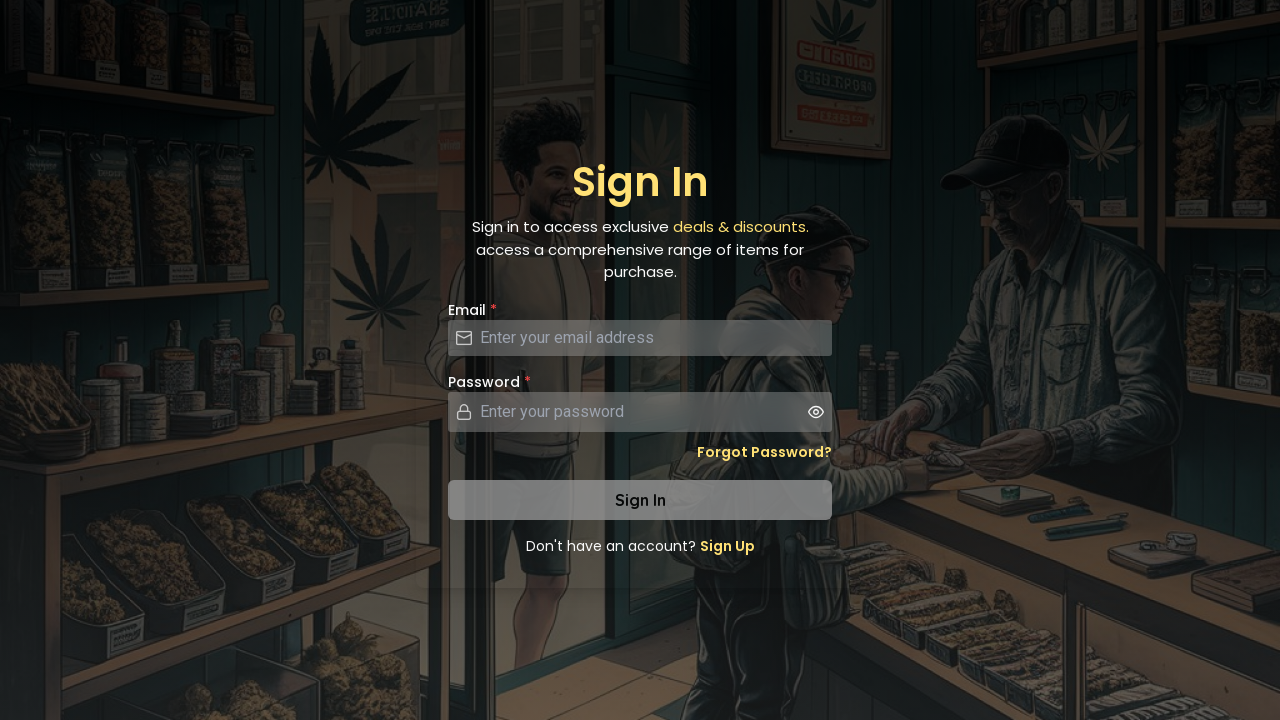

Filled email field with 'test@example.com' on #email
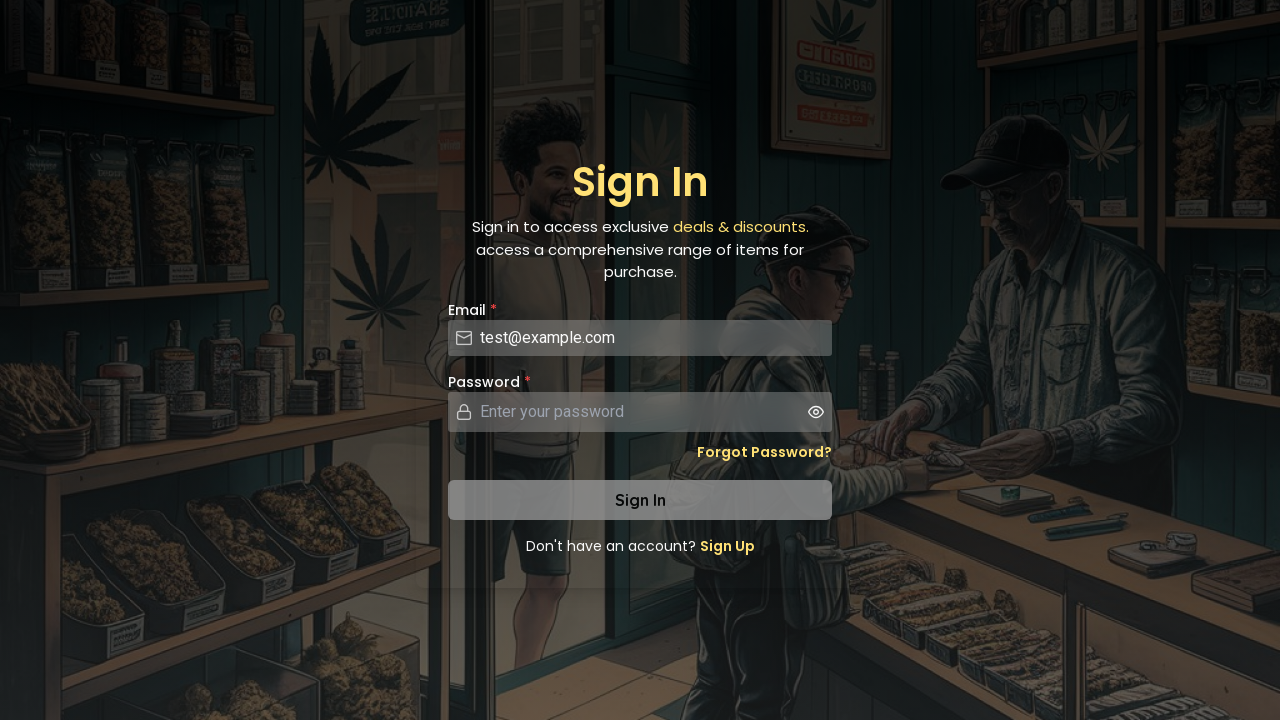

Verified email field contains 'test@example.com'
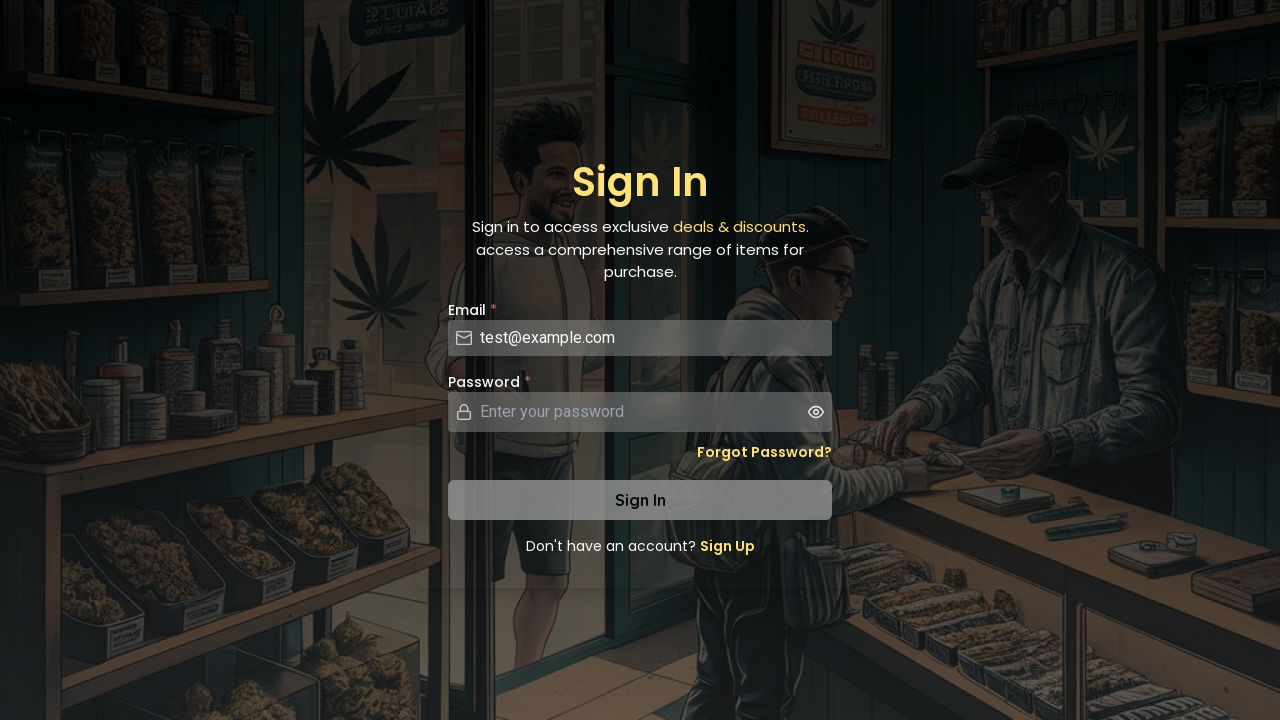

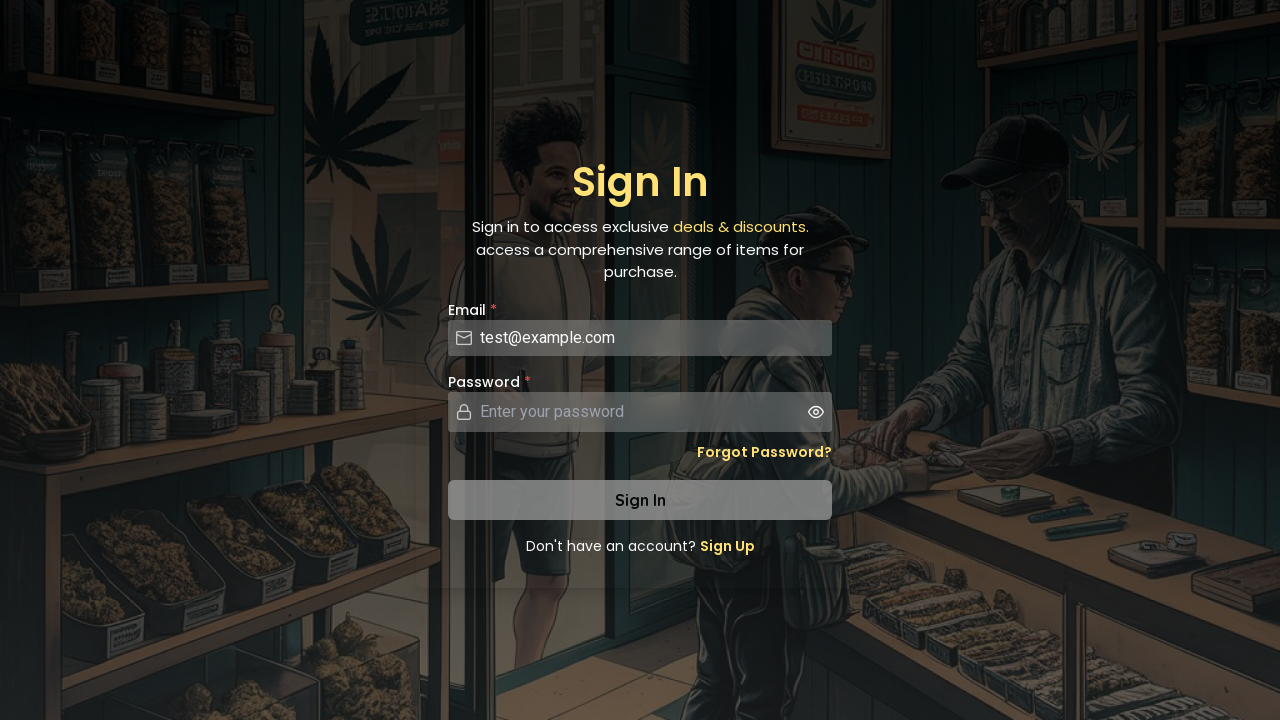